Tests clicking on Nightlife category link and verifying navigation to the nightlife page

Starting URL: https://www.navigator.ba

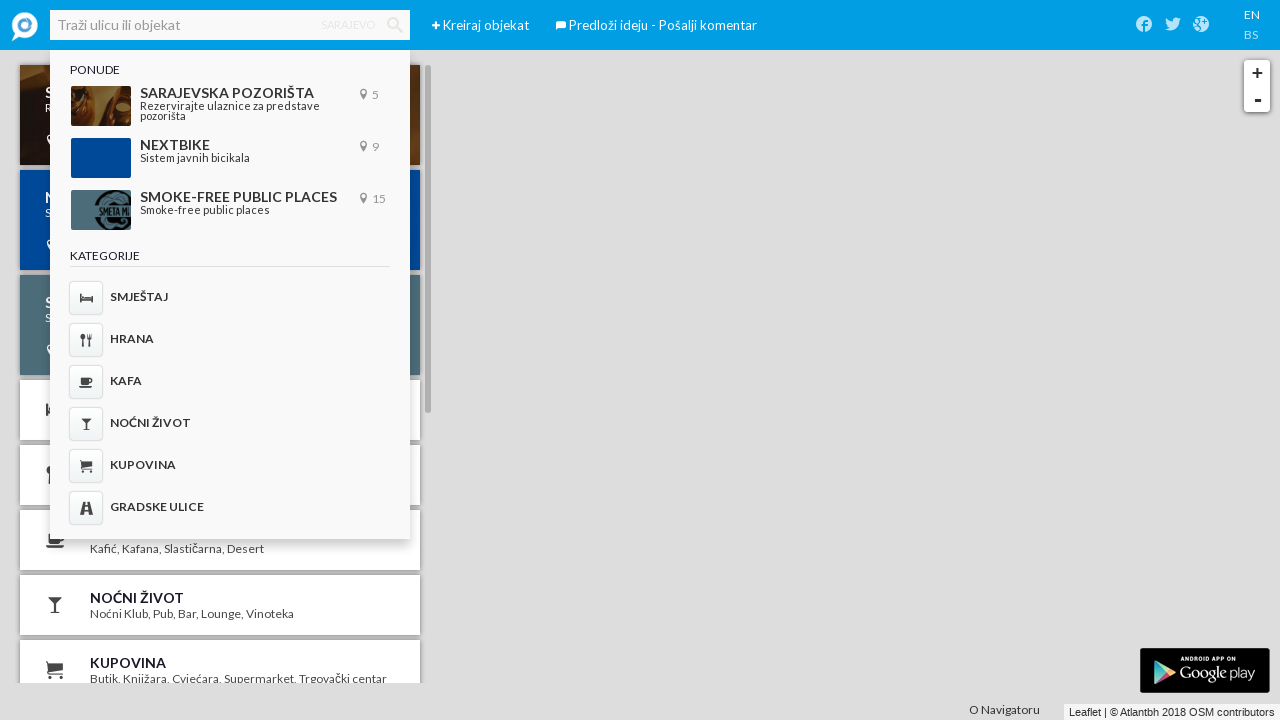

Clicked on Nightlife category link at (230, 424) on a[href='#/categories/nightlife']
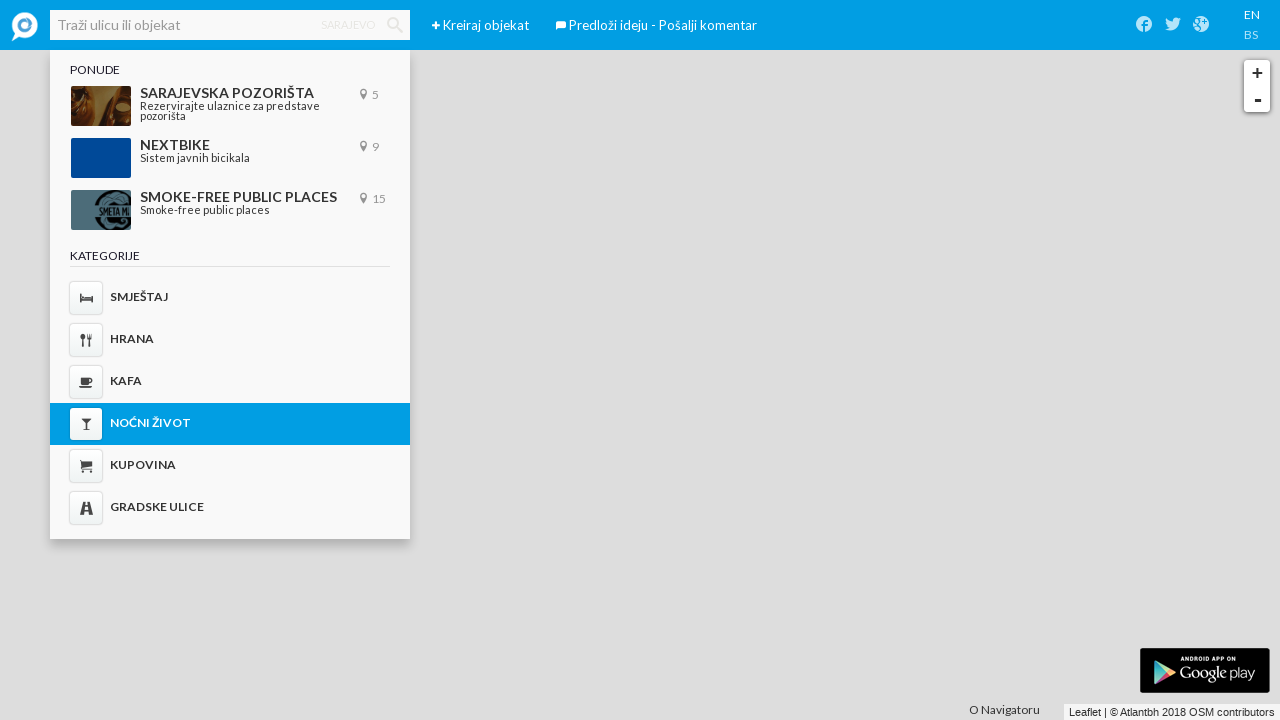

Verified navigation to nightlife page by URL match
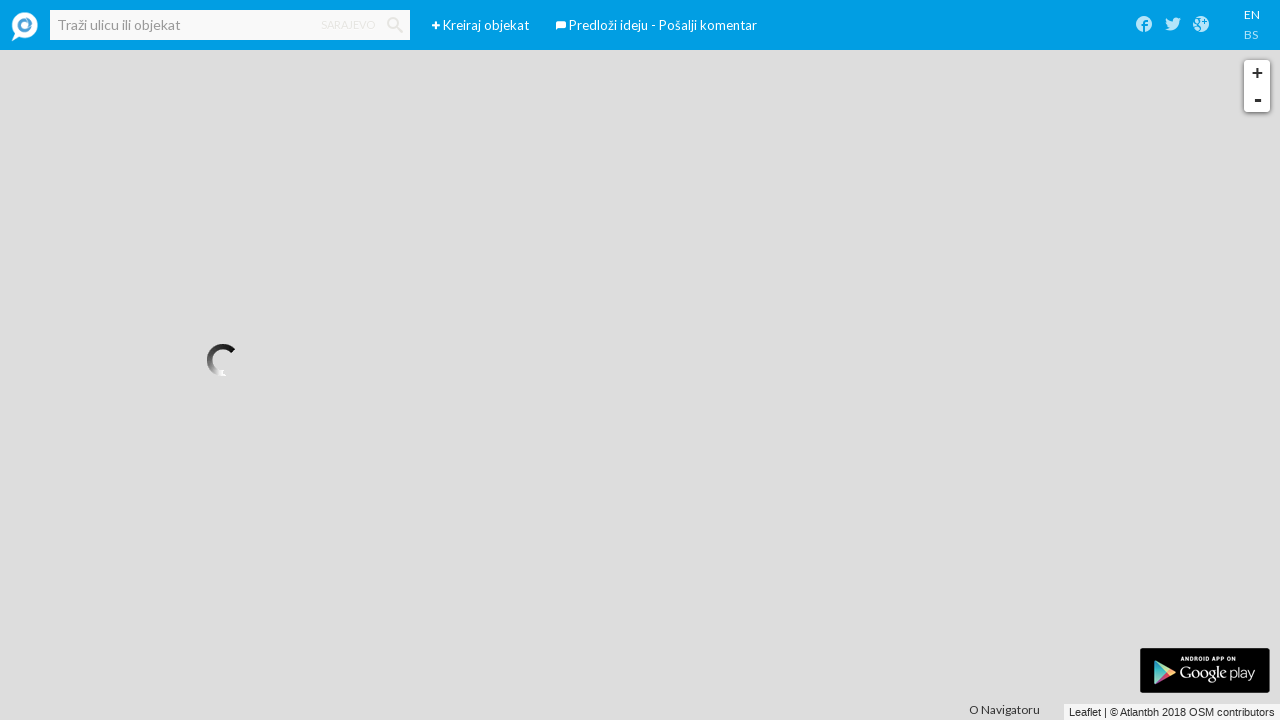

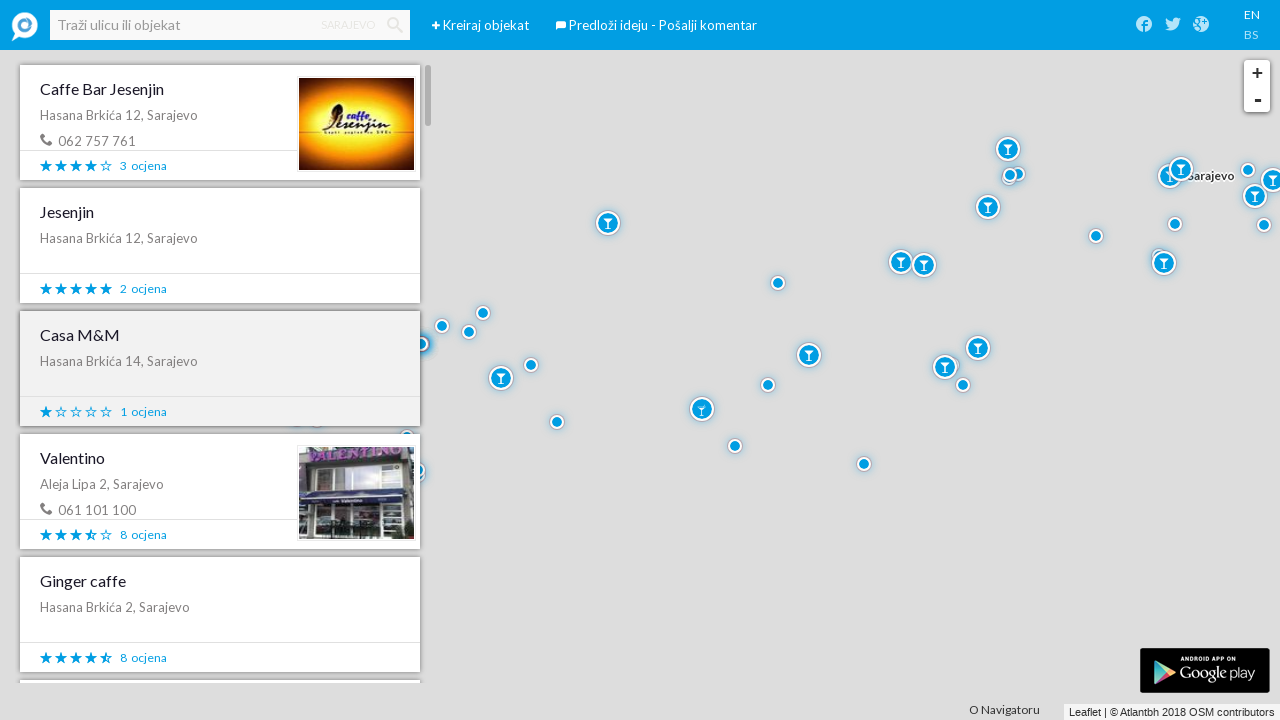